Tests checkbox functionality by clicking on a checkbox within the checkbox example section

Starting URL: https://codenboxautomationlab.com/practice/

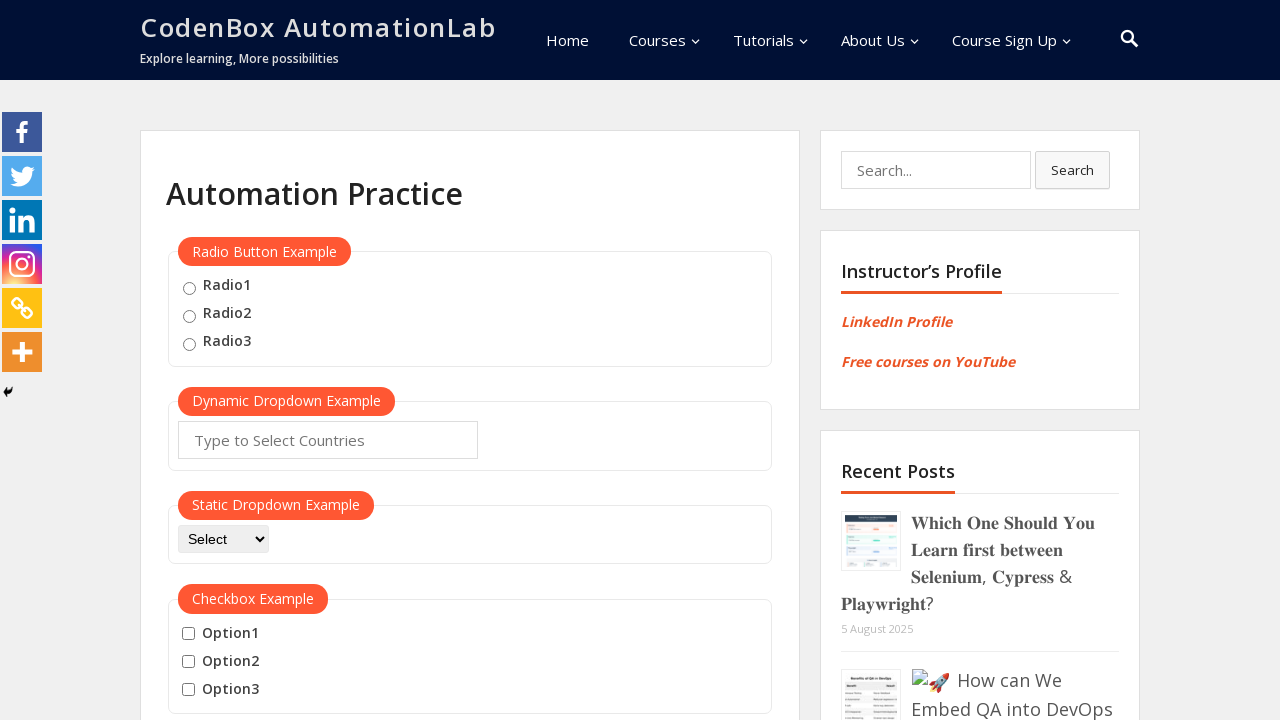

Checkbox example section loaded and became visible
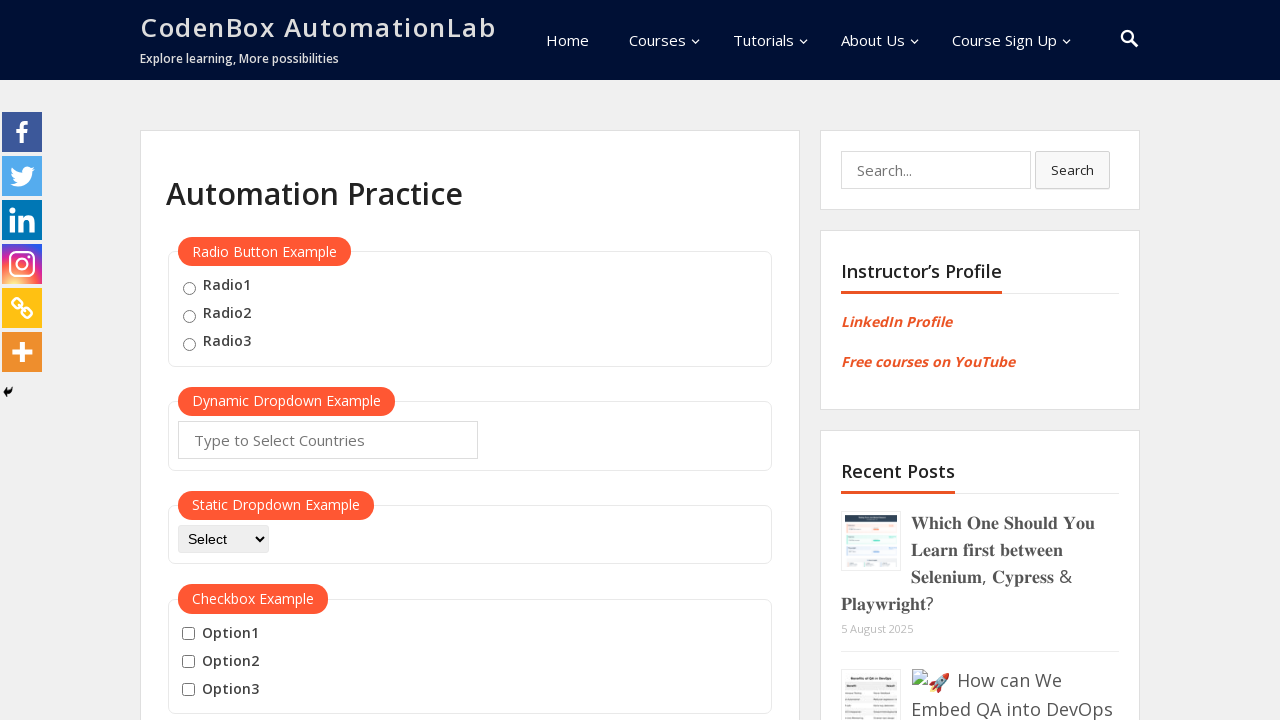

Clicked on the second checkbox in the checkbox example section at (188, 662) on #checkbox-example input >> nth=1
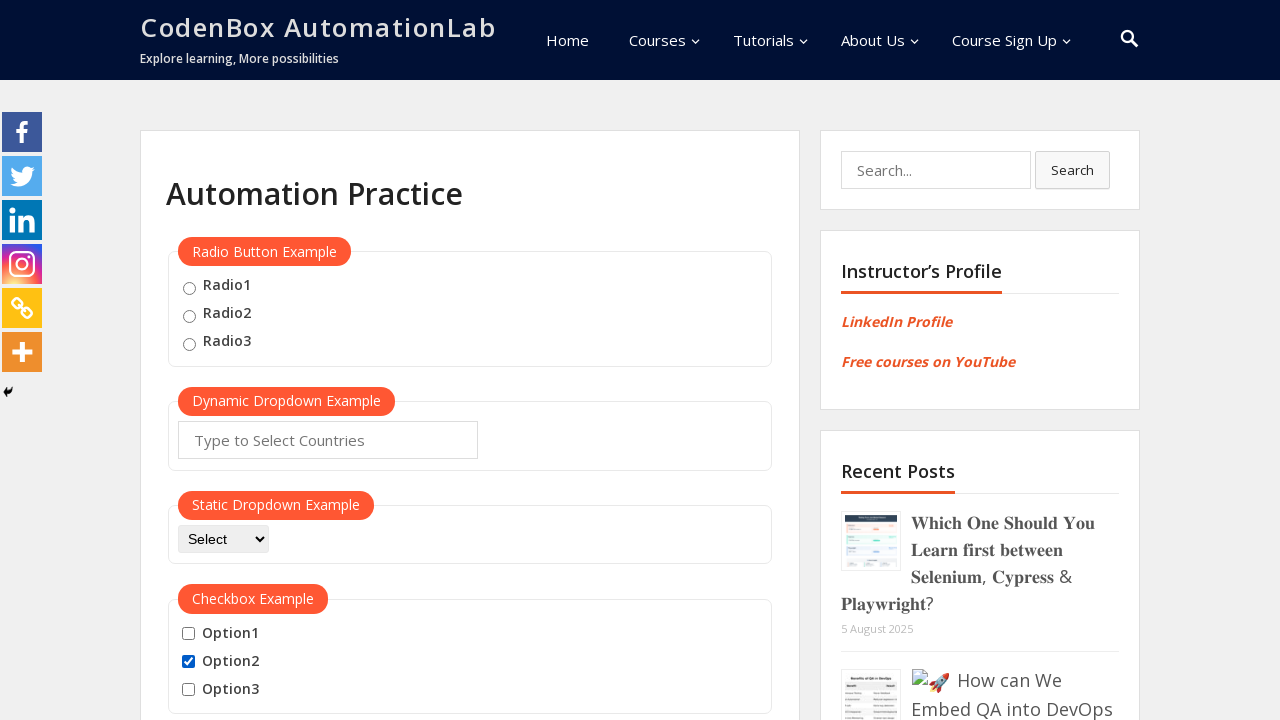

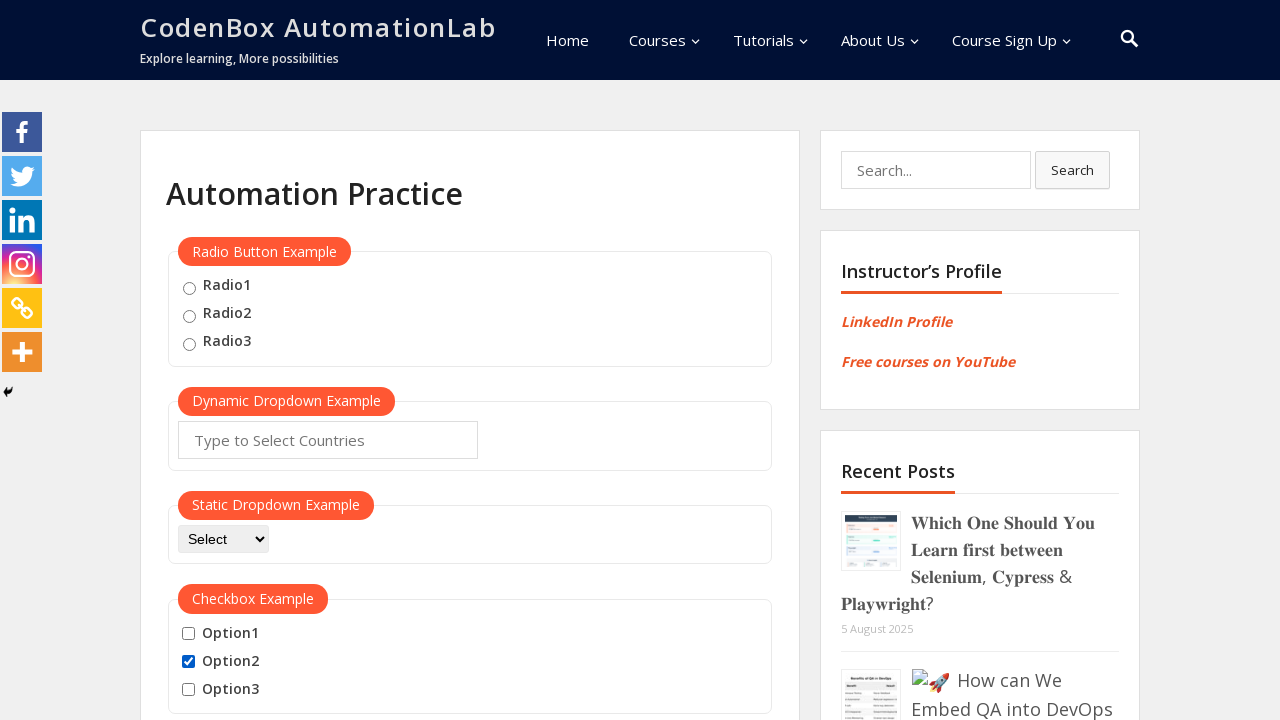